Tests handling of JavaScript prompt dialogs by clicking a button that triggers a prompt and accepting it with empty input

Starting URL: https://the-internet.herokuapp.com/javascript_alerts

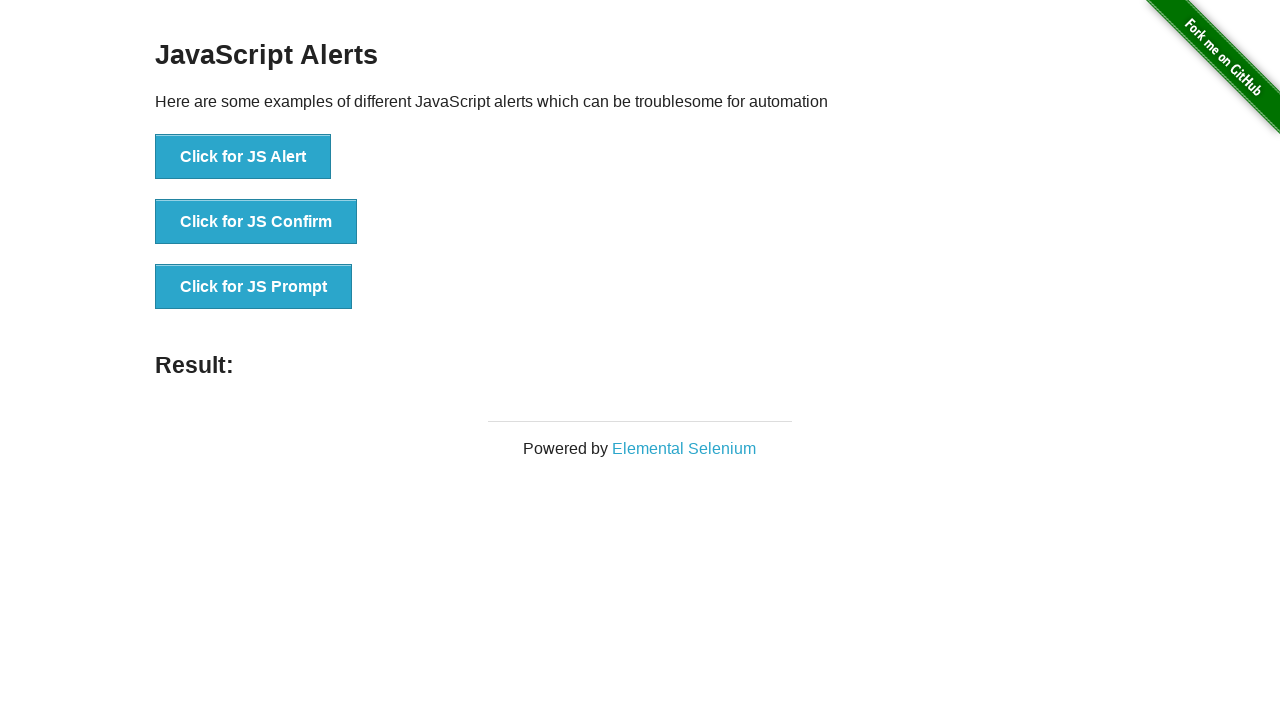

Set up dialog handler to accept prompts
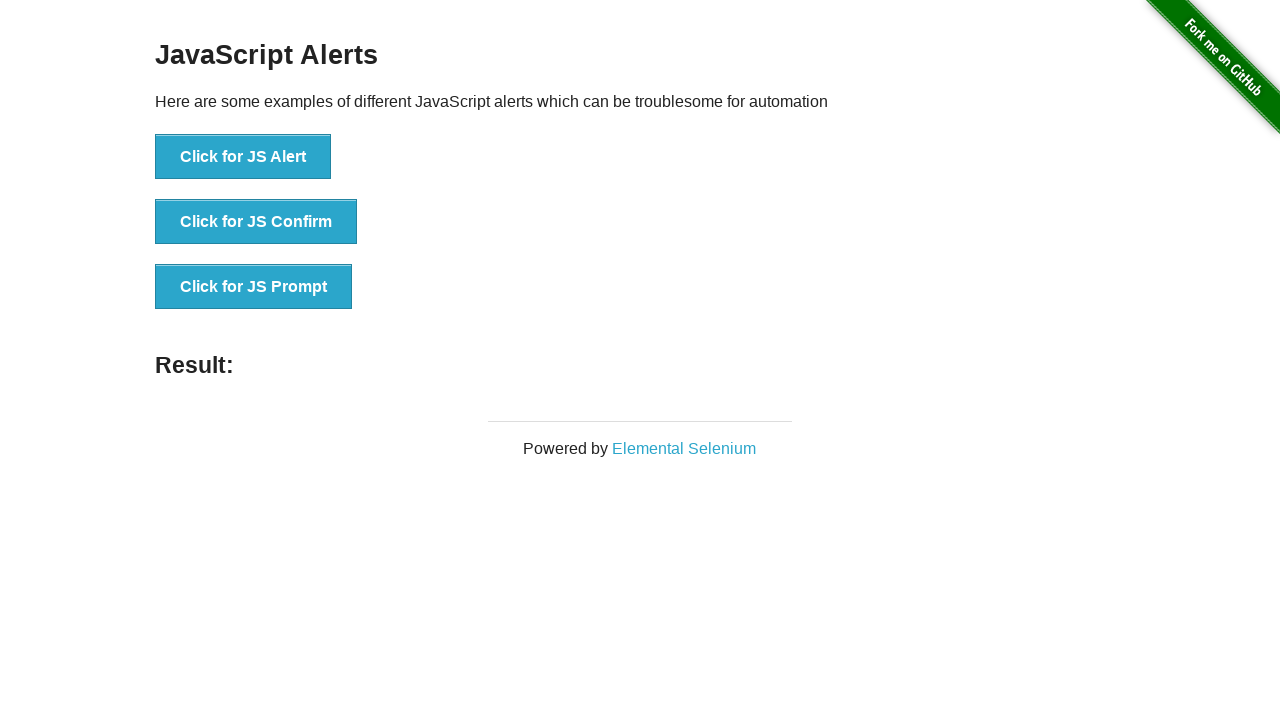

Clicked button to trigger JavaScript prompt dialog at (254, 287) on internal:role=button[name="Click for JS Prompt"i]
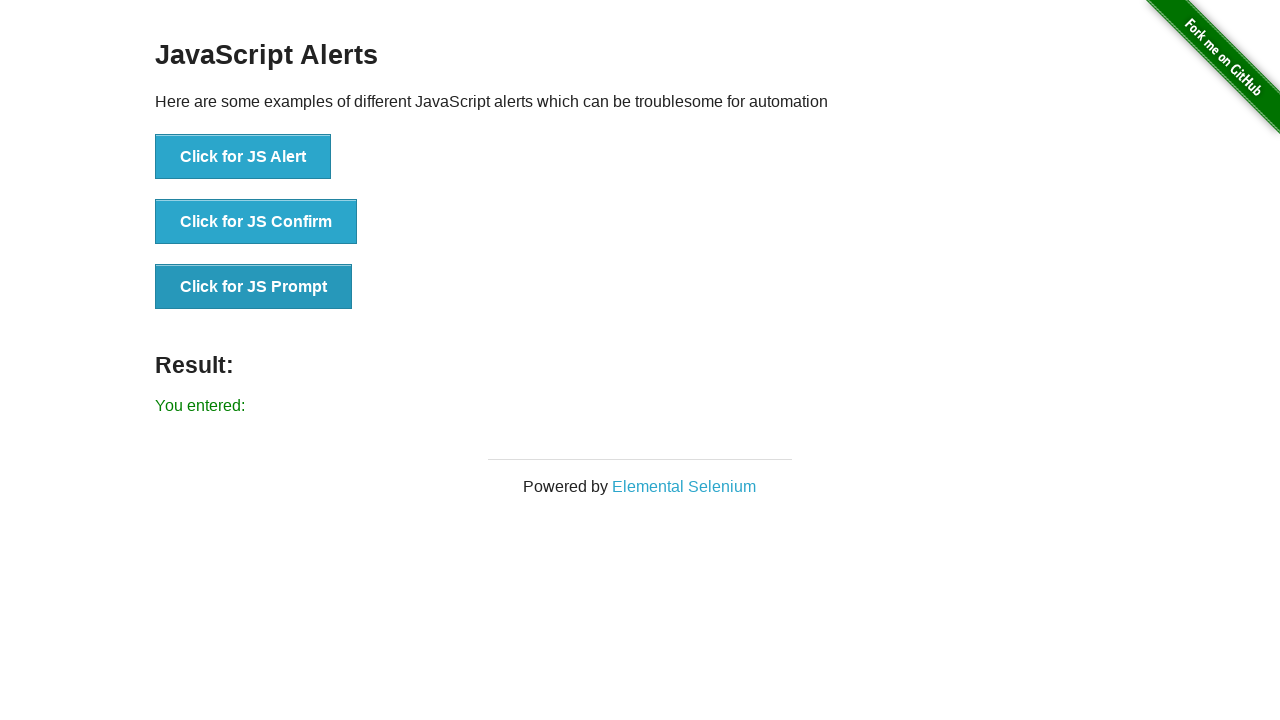

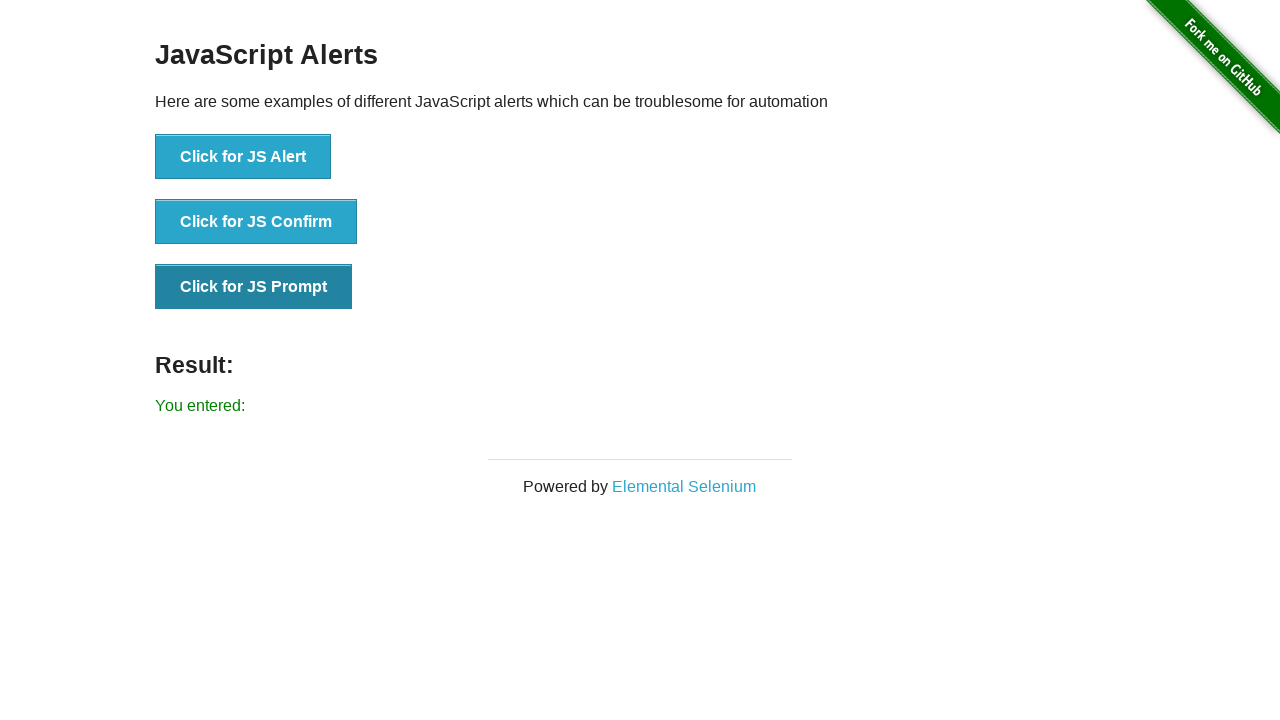